Tests handling a JavaScript prompt dialog by clicking a button, entering text in the prompt, and accepting it

Starting URL: https://the-internet.herokuapp.com/javascript_alerts

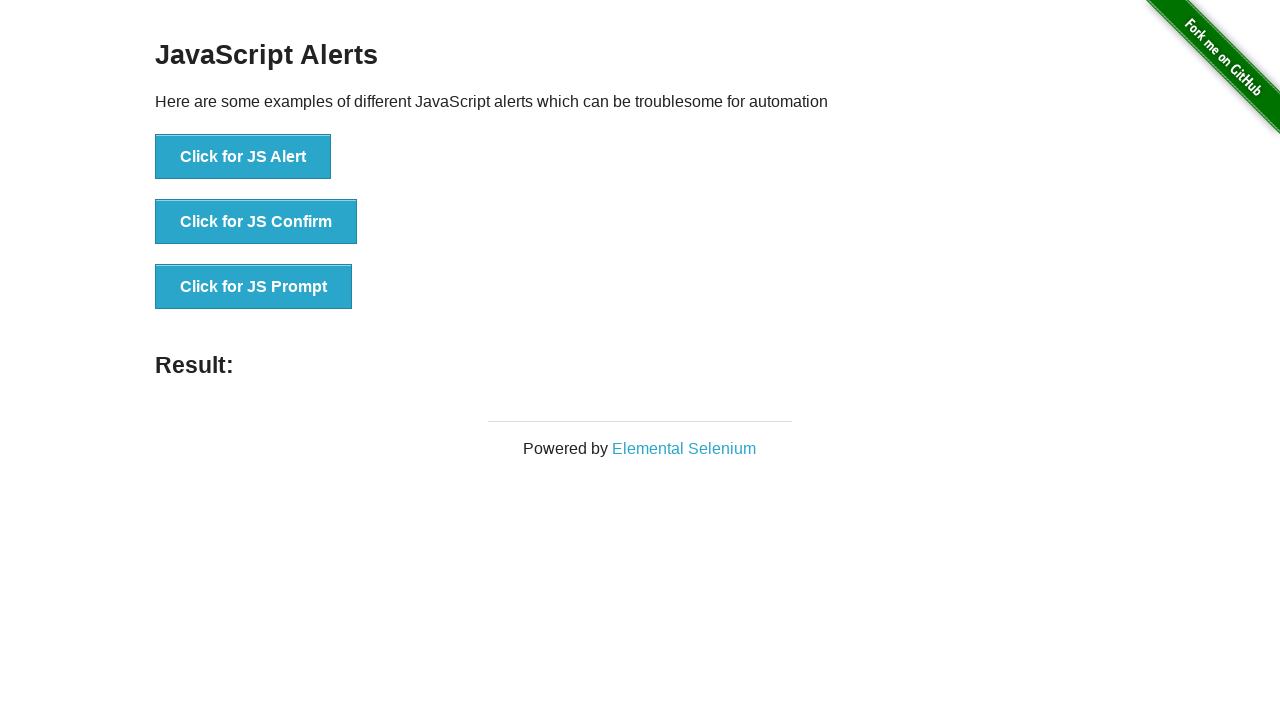

Set up dialog handler to accept prompt with text 'RobotFramework'
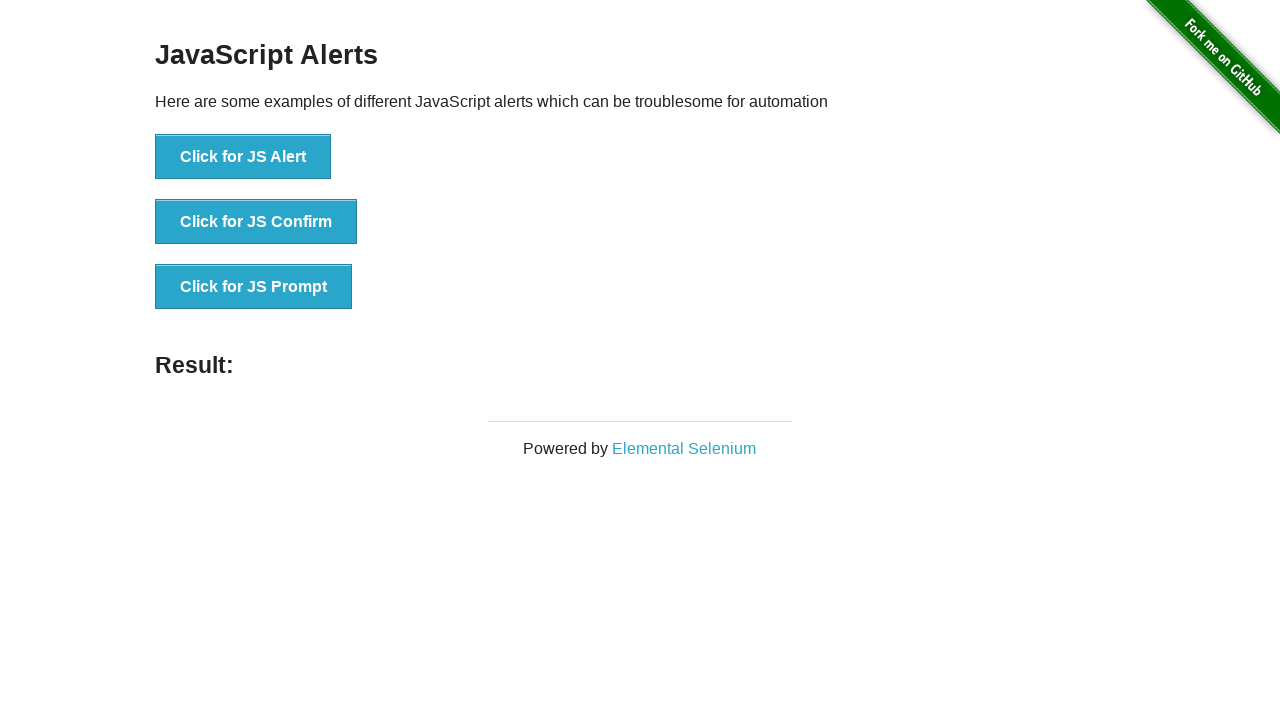

Clicked button to trigger JavaScript prompt dialog at (254, 287) on xpath=//button[text()='Click for JS Prompt']
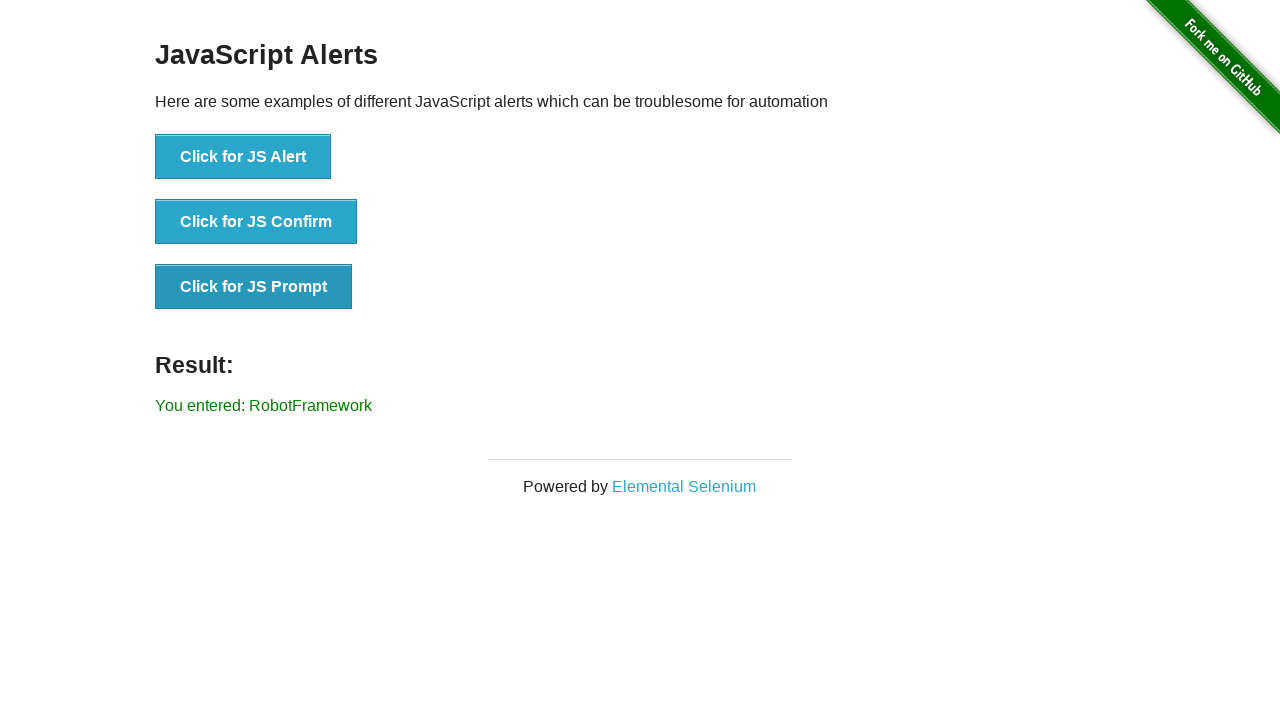

Prompt dialog accepted and result message appeared with entered text
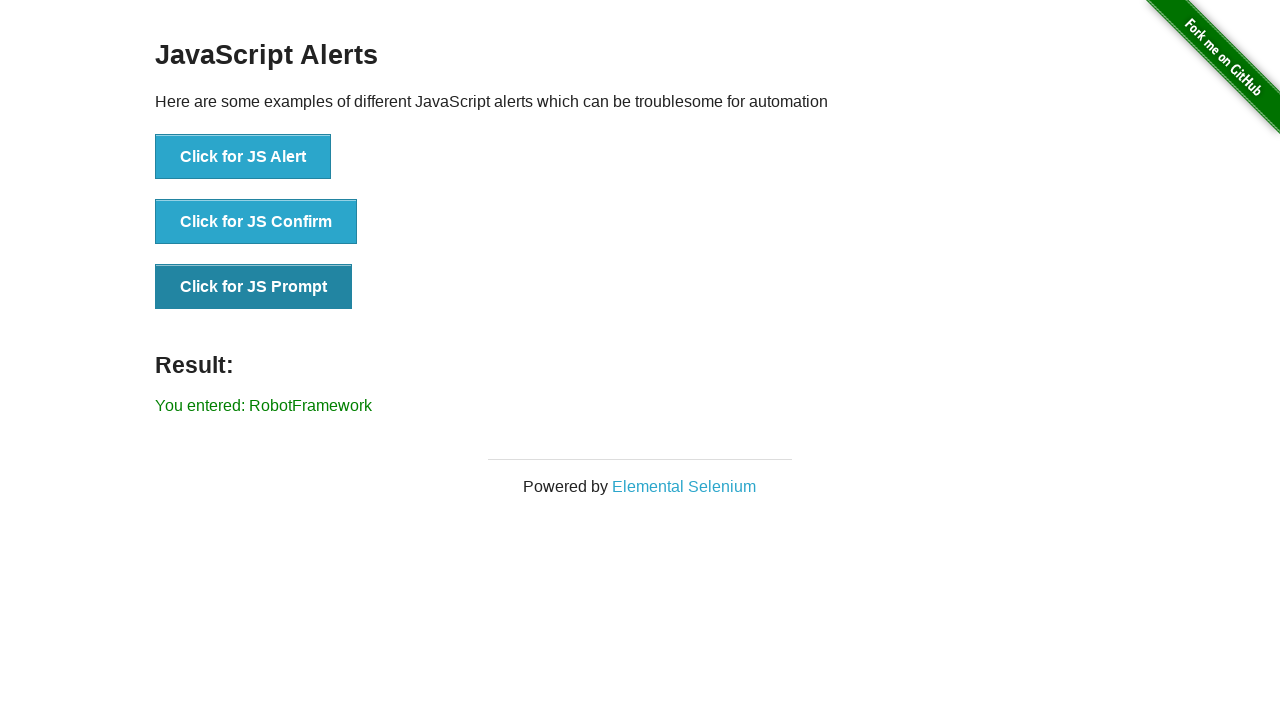

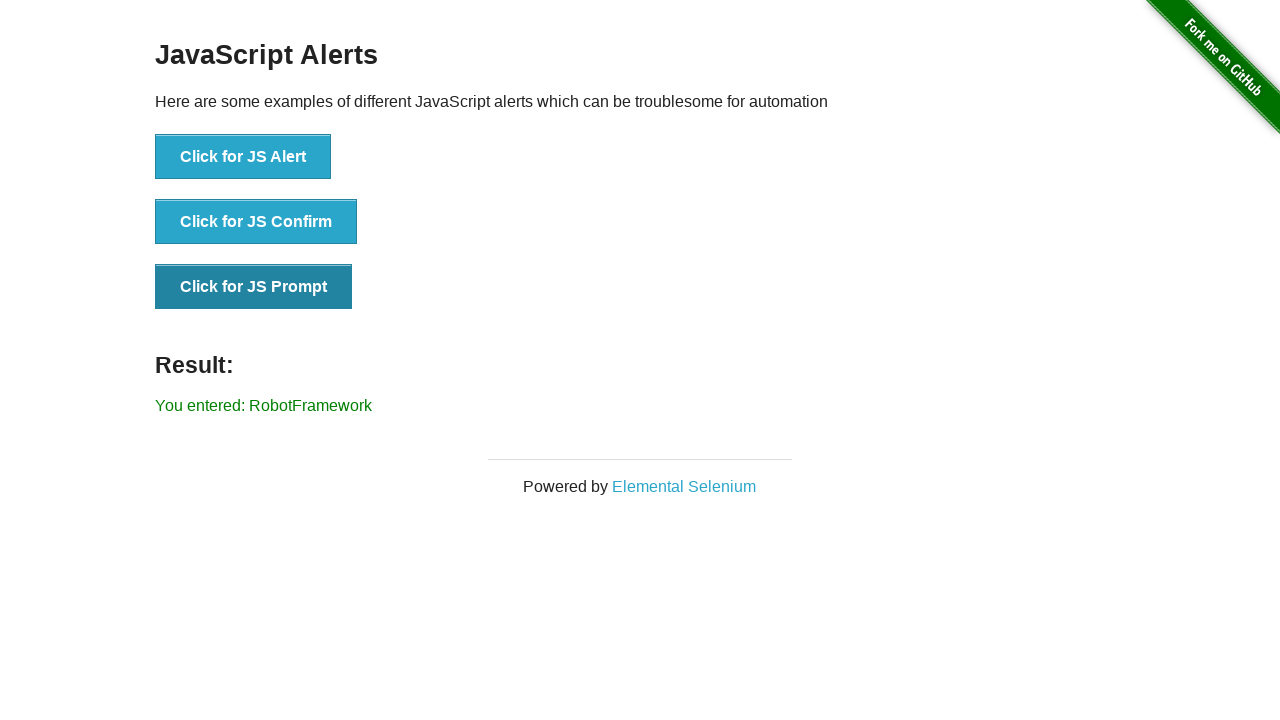